Tests contact form submission with keyboard actions, filling name, email, website fields and using copy-paste functionality for the comment field

Starting URL: https://abodeqa.com/contact-us/

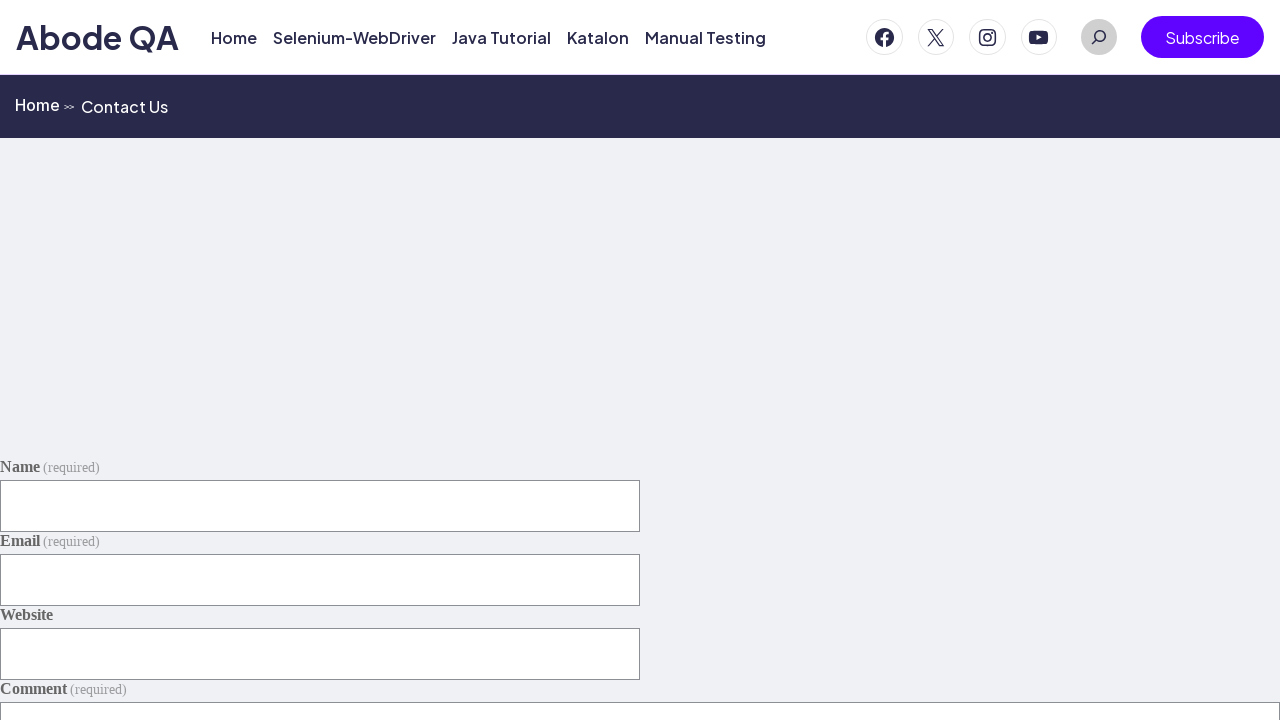

Filled name field with 'Twinkle Kumari' on #g1280-name
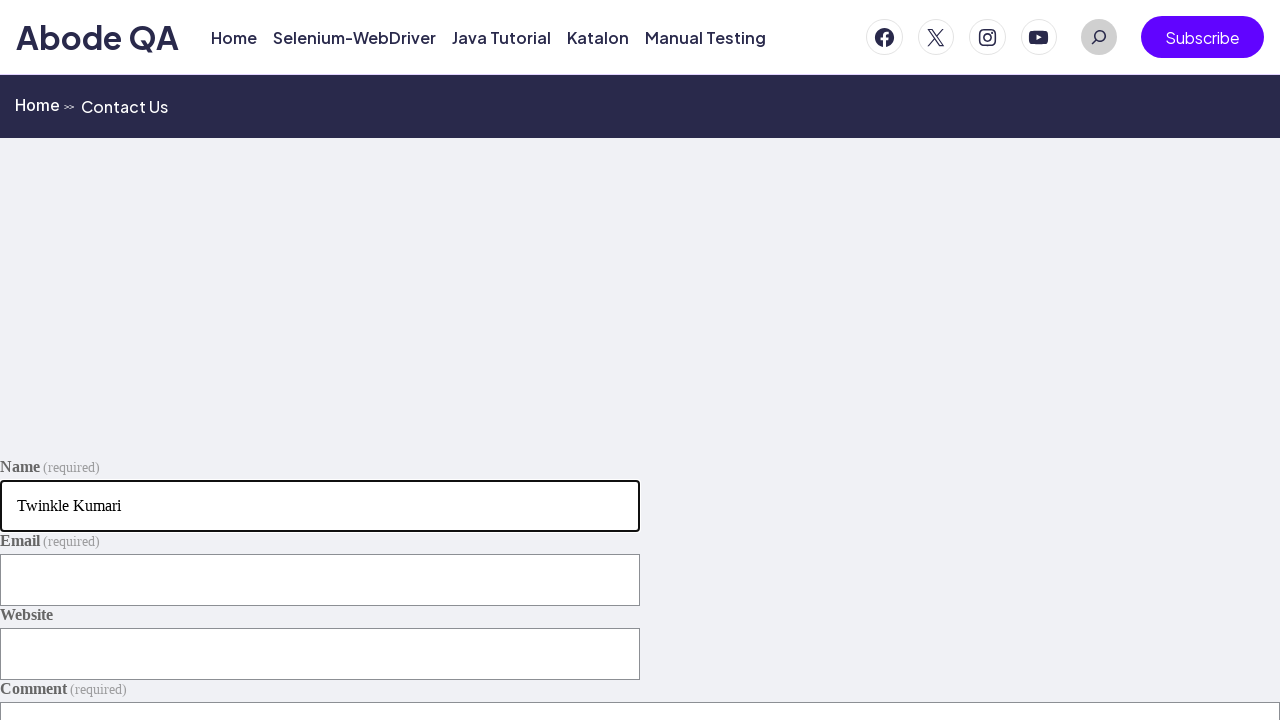

Filled email field with 'dd.test@abodeqa.com' on #g1280-email
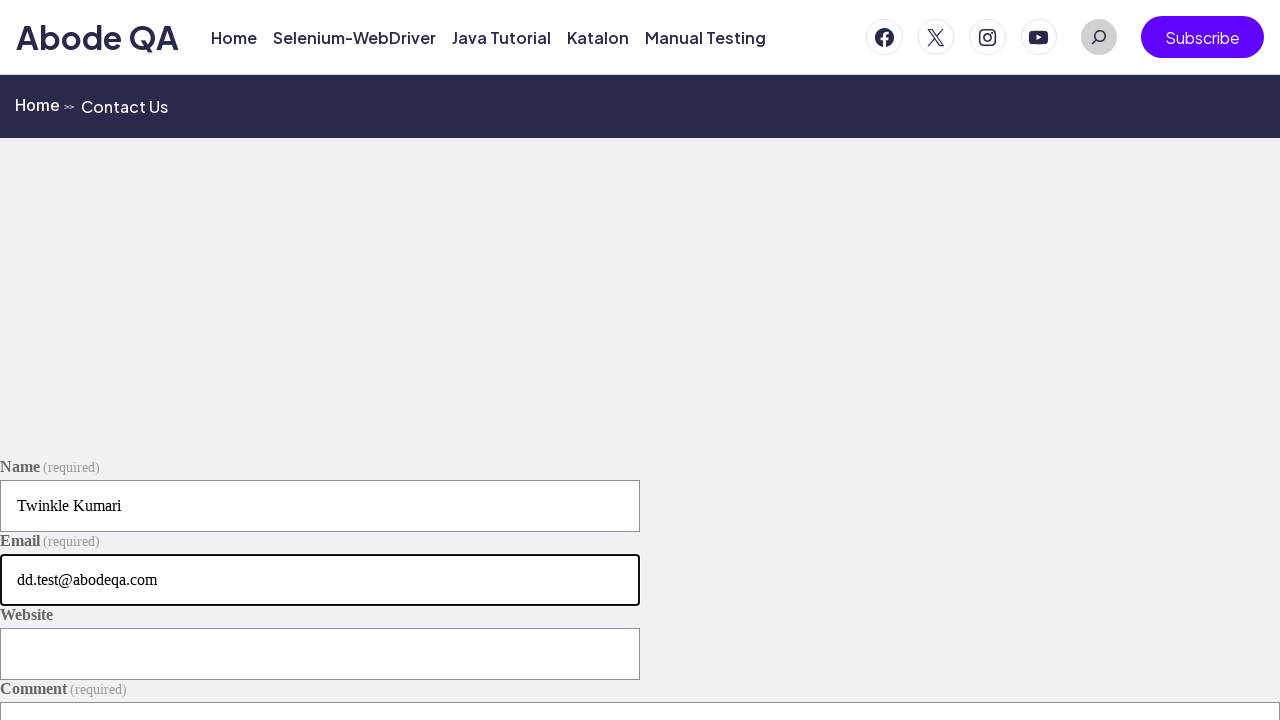

Filled website field with 'https://www.easemytrip.com' on #g1280-website
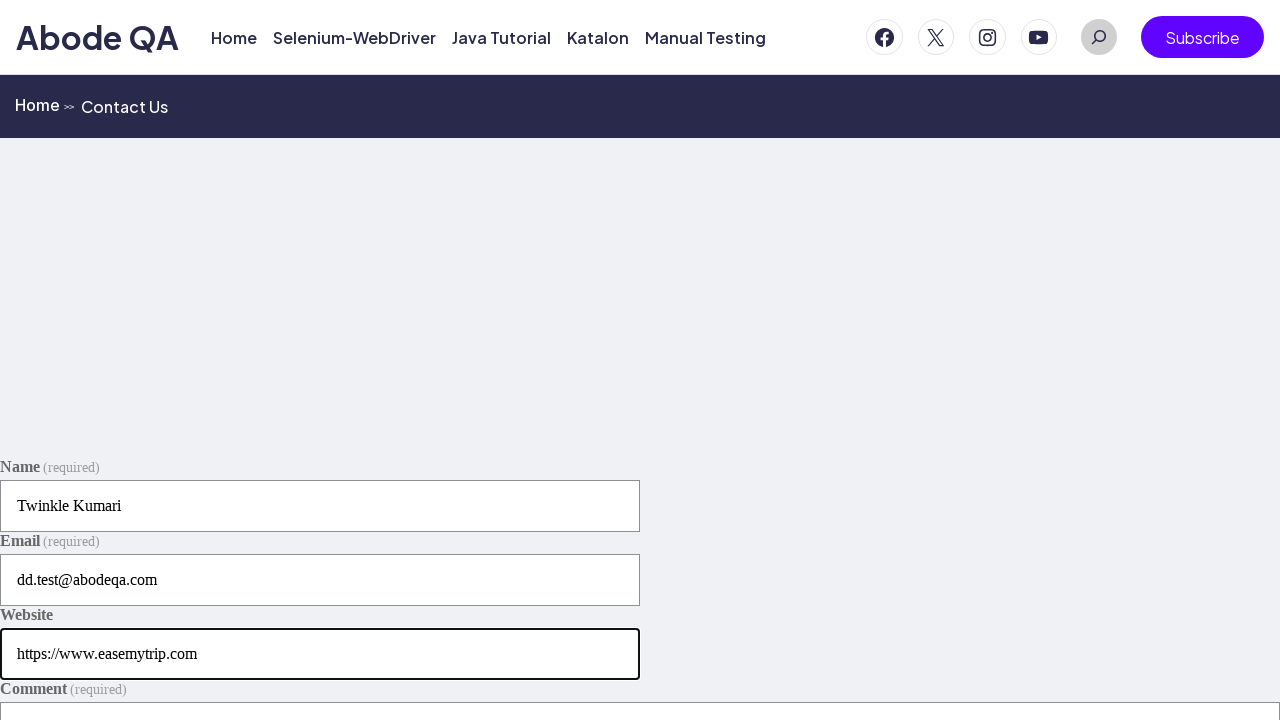

Selected all text on page using Ctrl+A
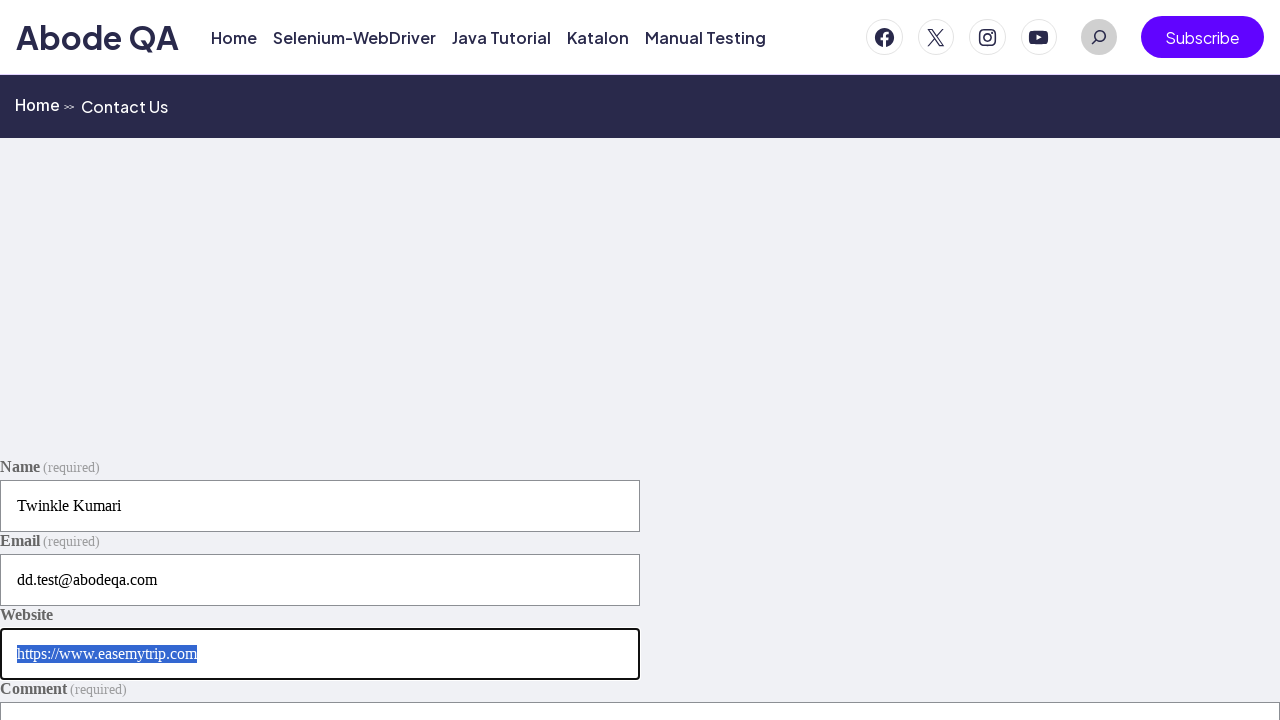

Copied selected text using Ctrl+C
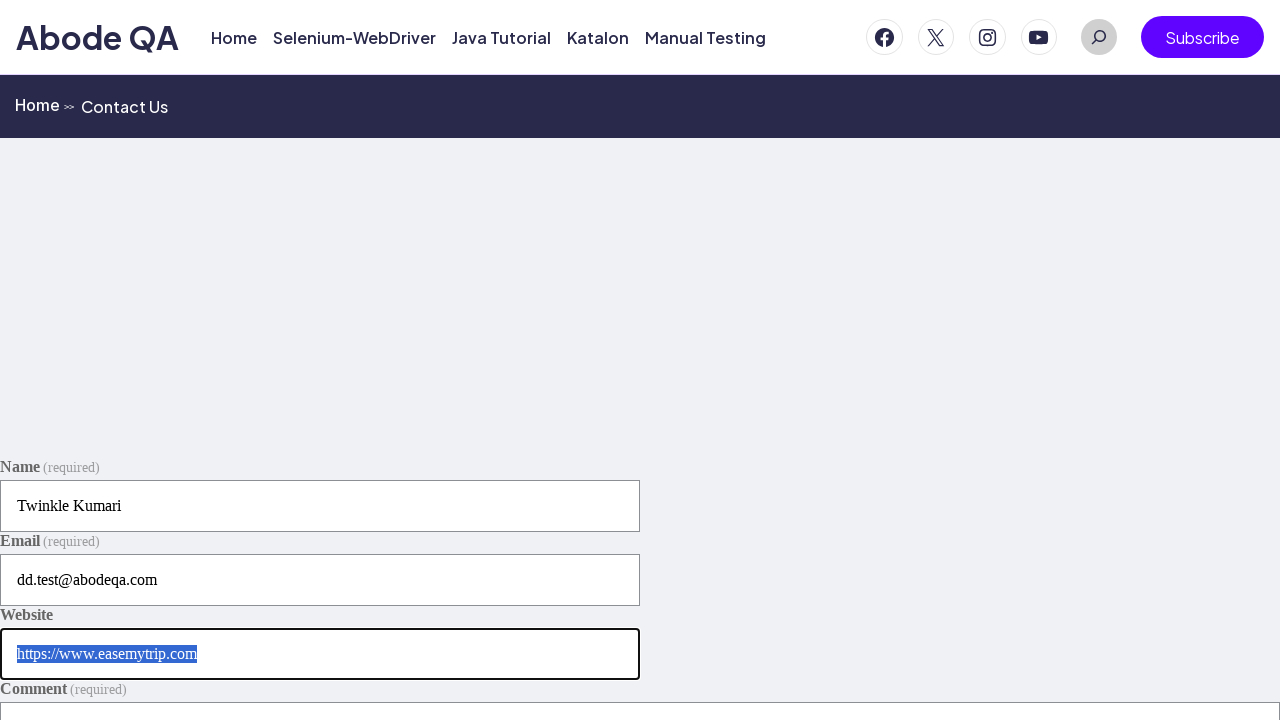

Clicked on comment field to focus it at (640, 621) on #contact-form-comment-g1280-comment
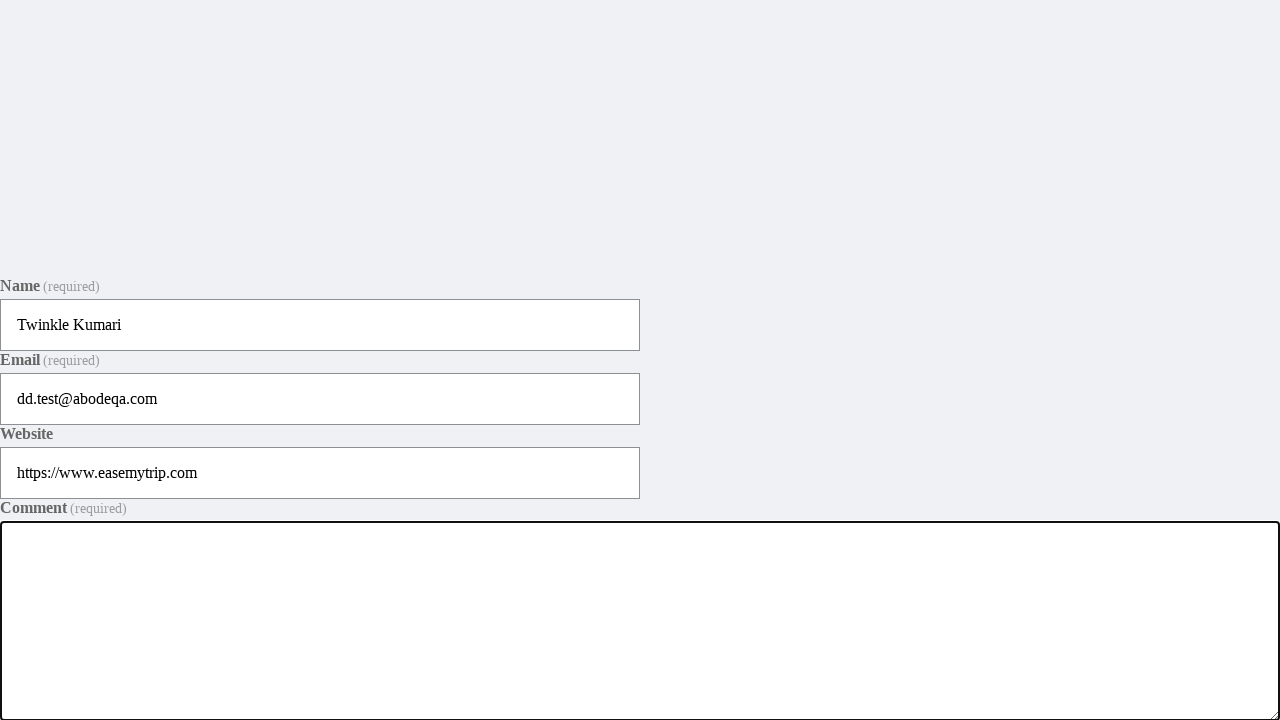

Pasted copied text into comment field using Ctrl+V
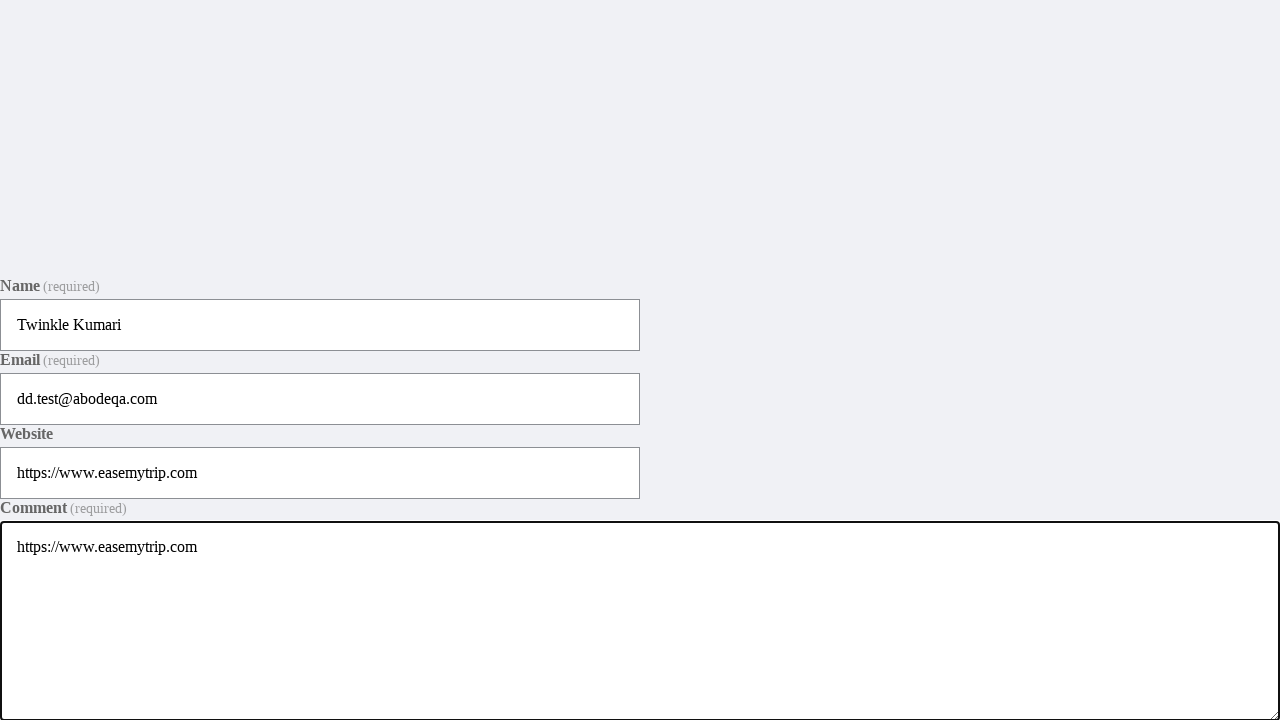

Clicked submit button to submit the contact form at (640, 361) on button.pushbutton-wide
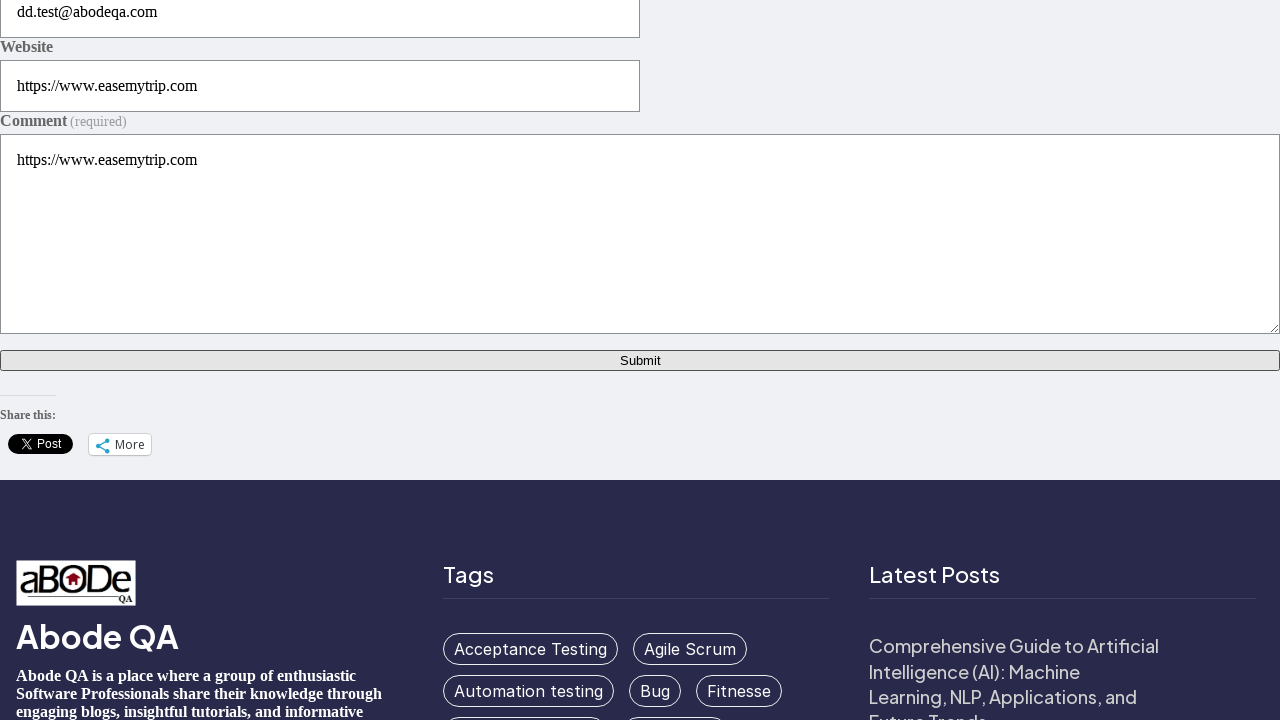

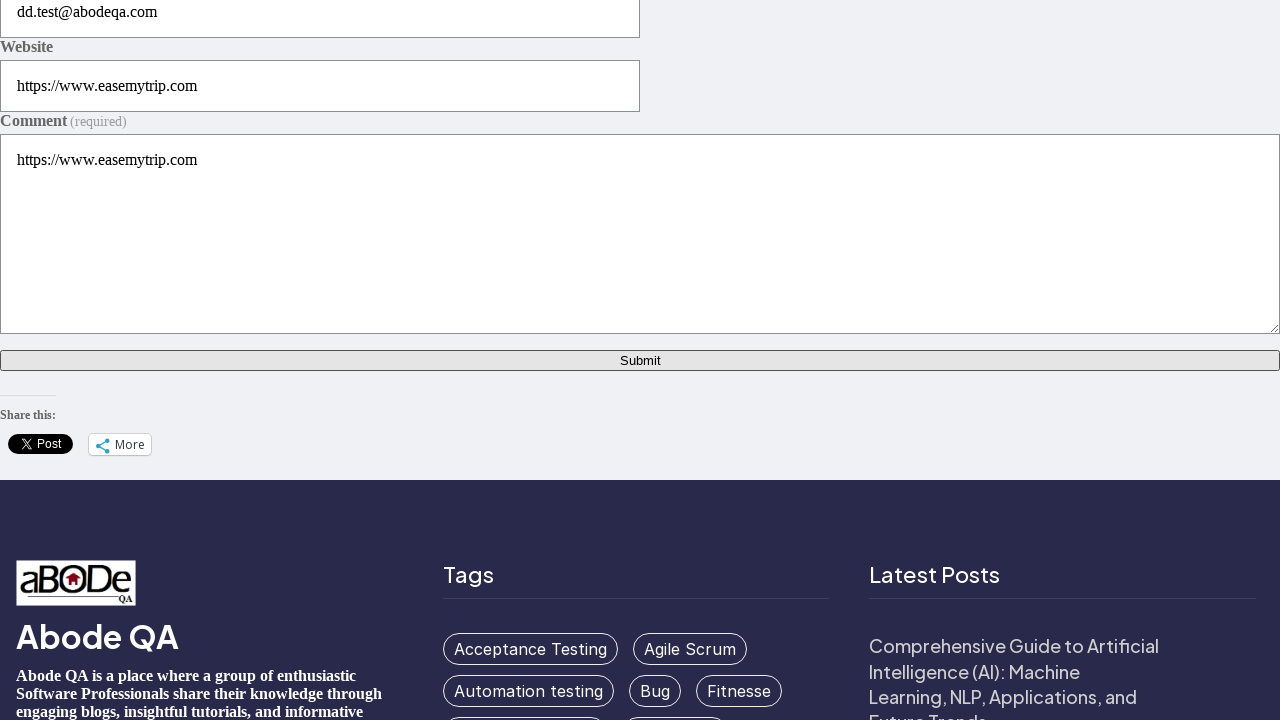